Tests keyboard actions by entering text in a field, cutting it using Ctrl+X, tabbing to another field, and pasting with Ctrl+V to verify text manipulation

Starting URL: https://text-compare.com

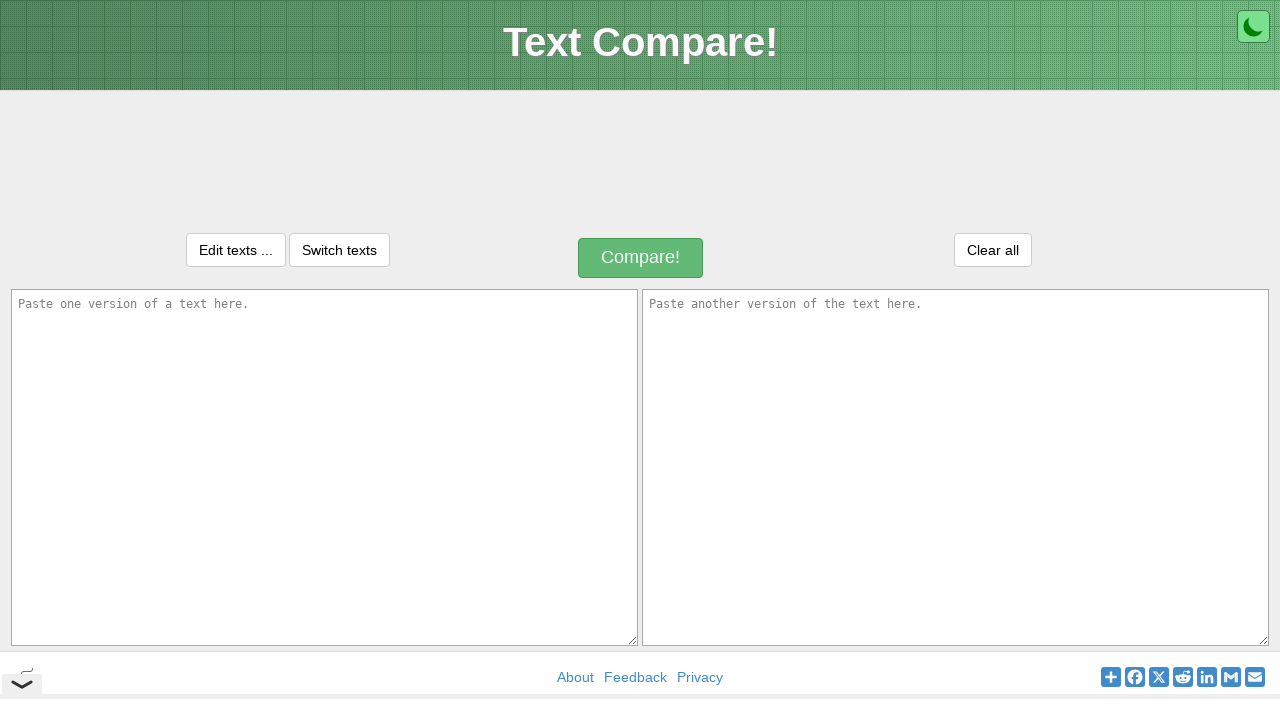

Located first textarea element with id 'inputText1'
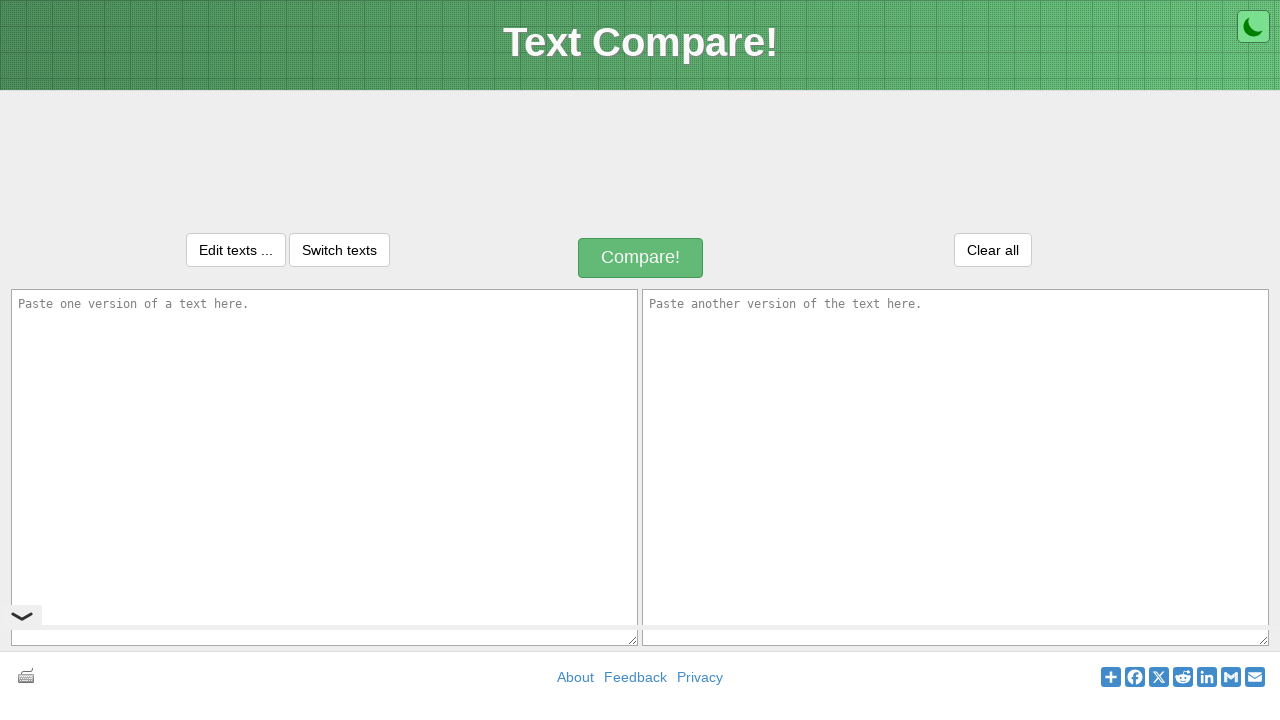

Located second textarea element with id 'inputText2'
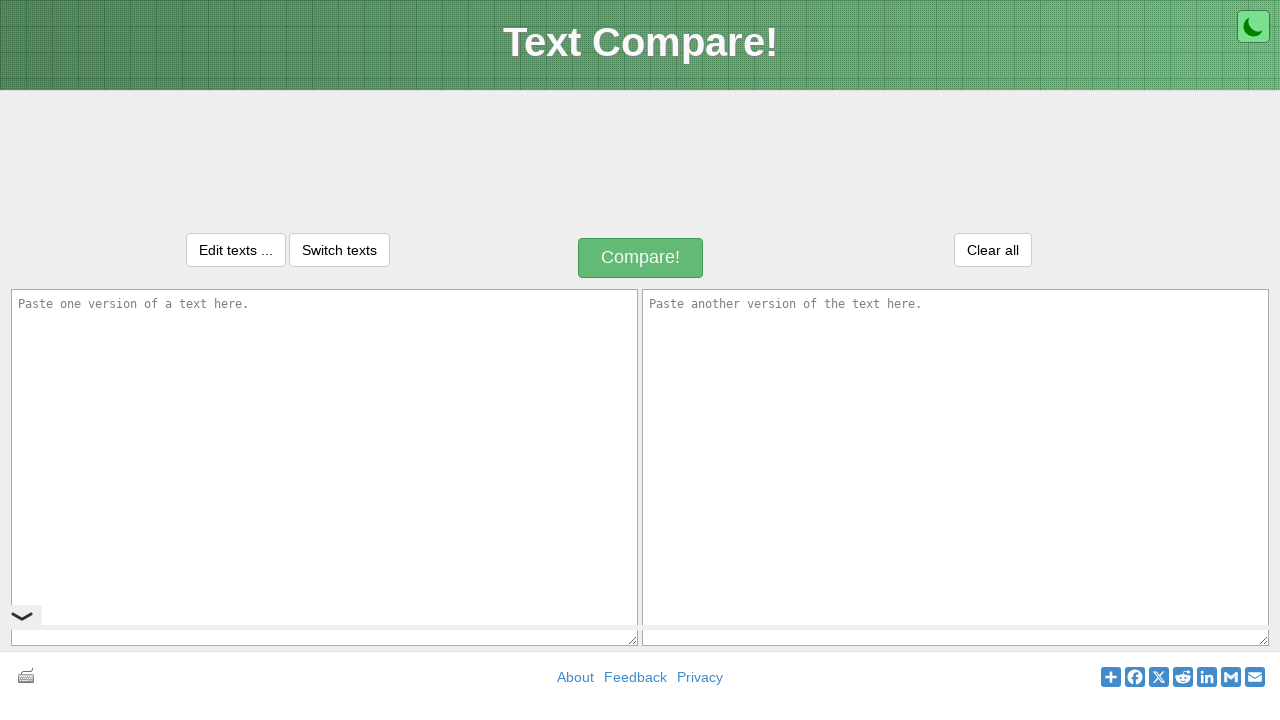

Filled first textarea with 'Welcome to Toronto' on xpath=//textarea[@id='inputText1']
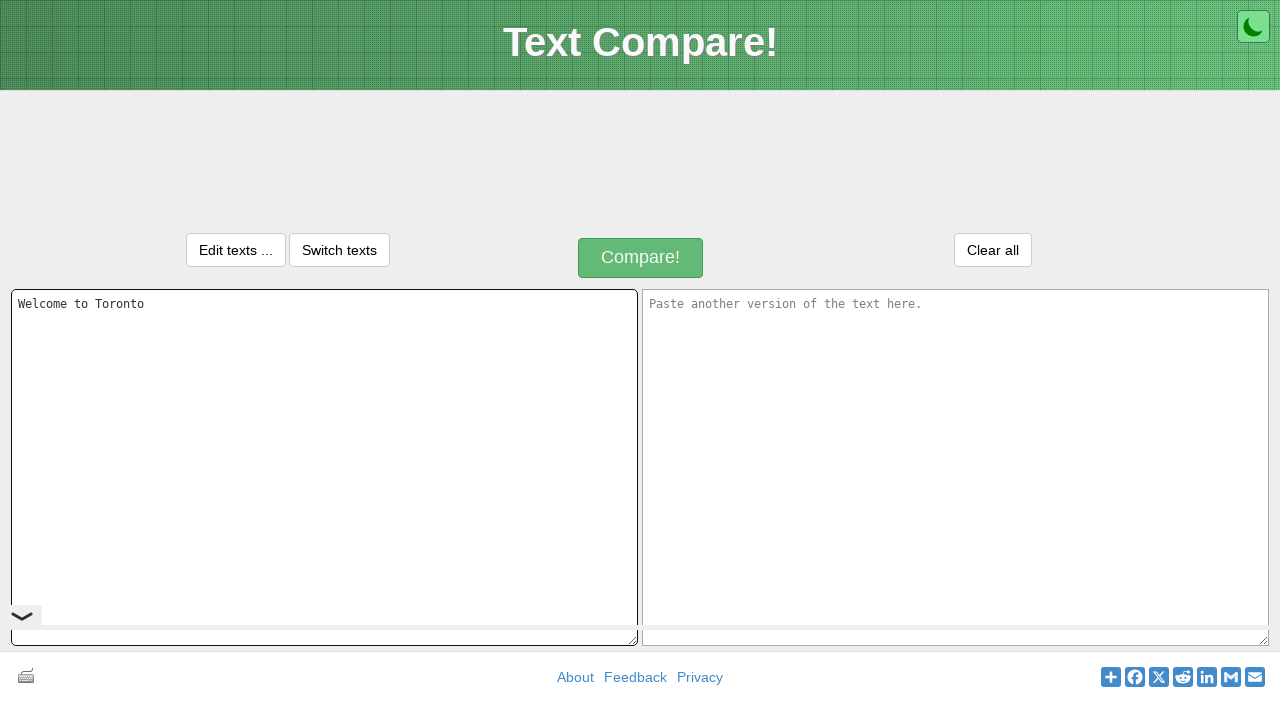

Selected all text in first textarea using Ctrl+A on xpath=//textarea[@id='inputText1']
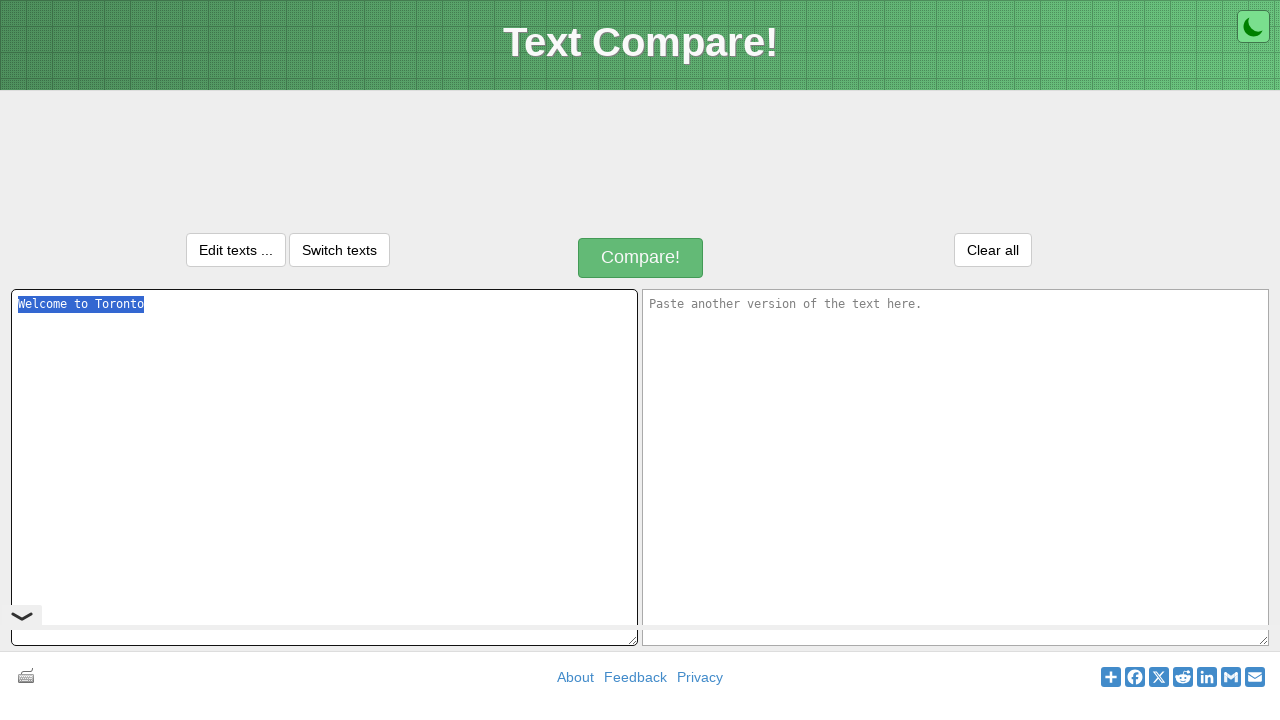

Cut selected text from first textarea using Ctrl+X on xpath=//textarea[@id='inputText1']
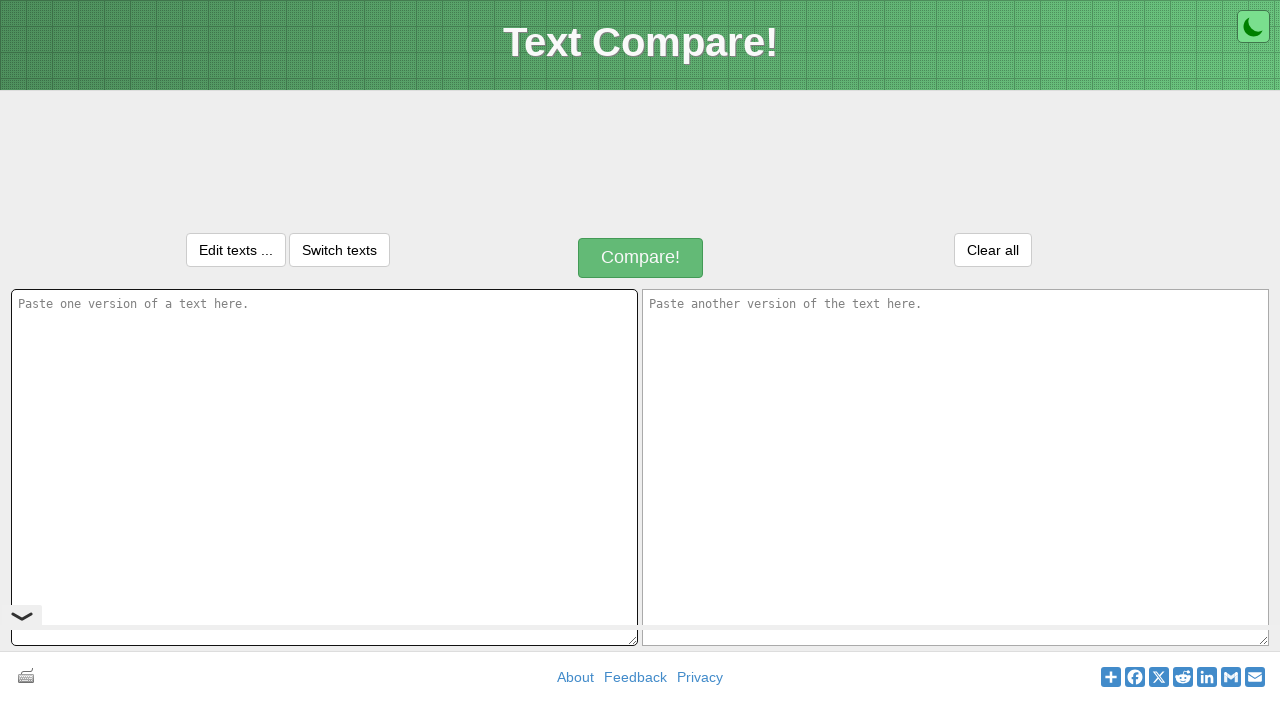

Pressed Tab to move focus to second textarea
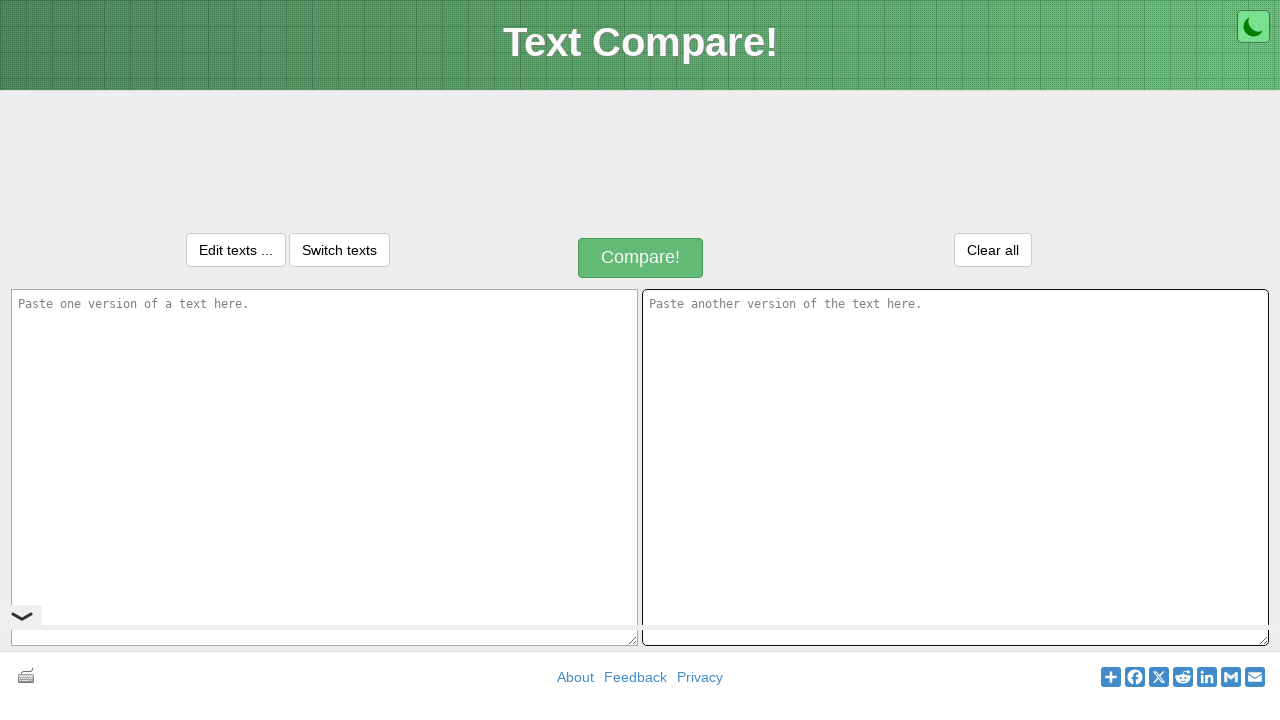

Pasted cut text into second textarea using Ctrl+V on xpath=//textarea[@id='inputText2']
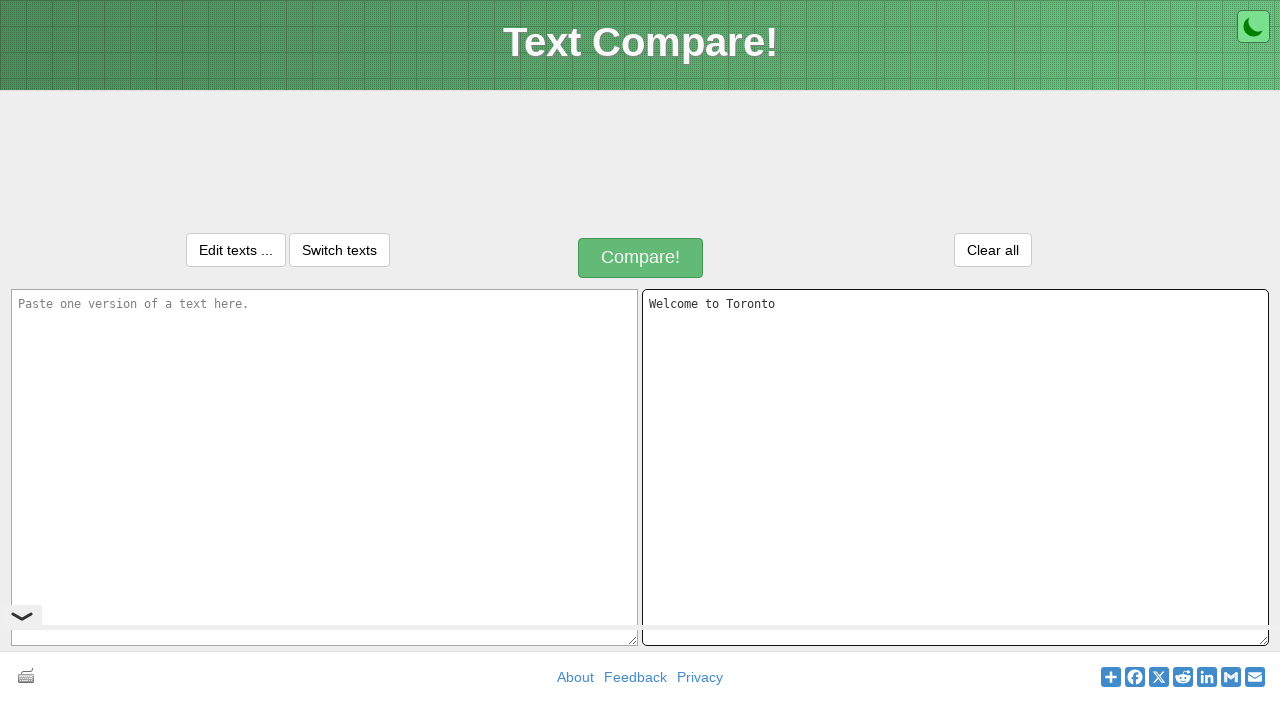

Retrieved value from first textarea to verify it was cut
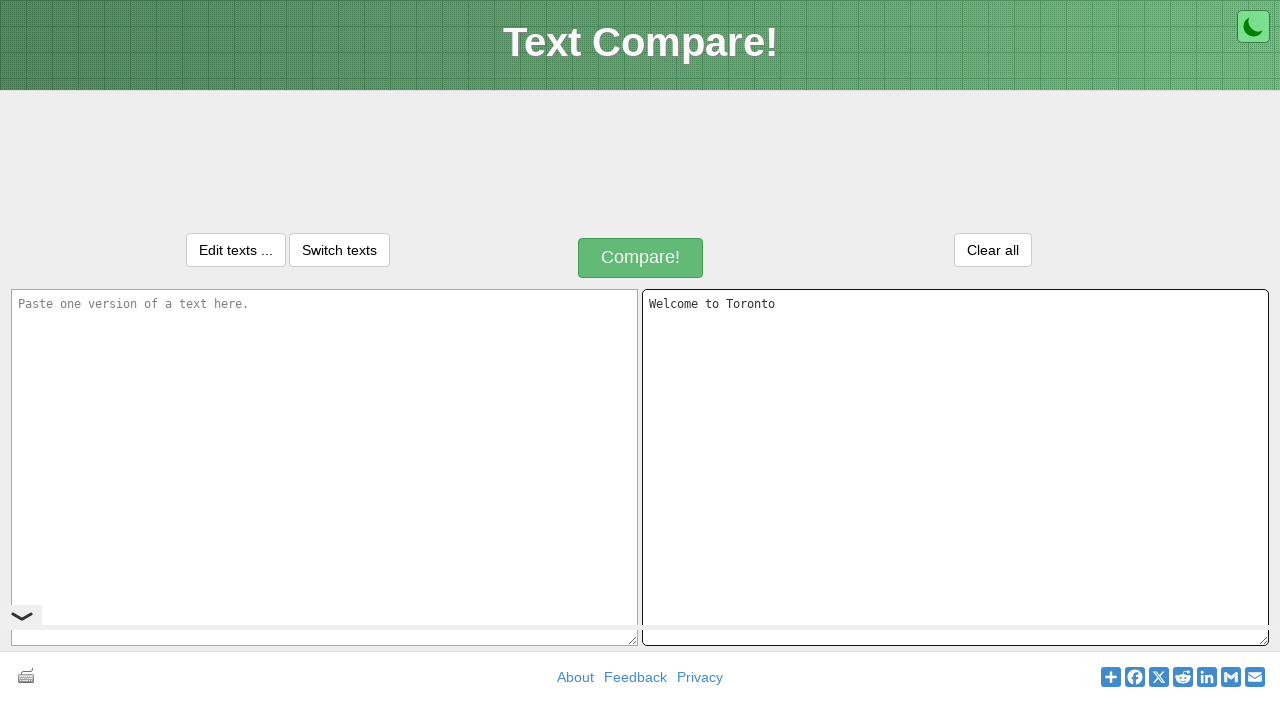

Retrieved value from second textarea to verify paste was successful
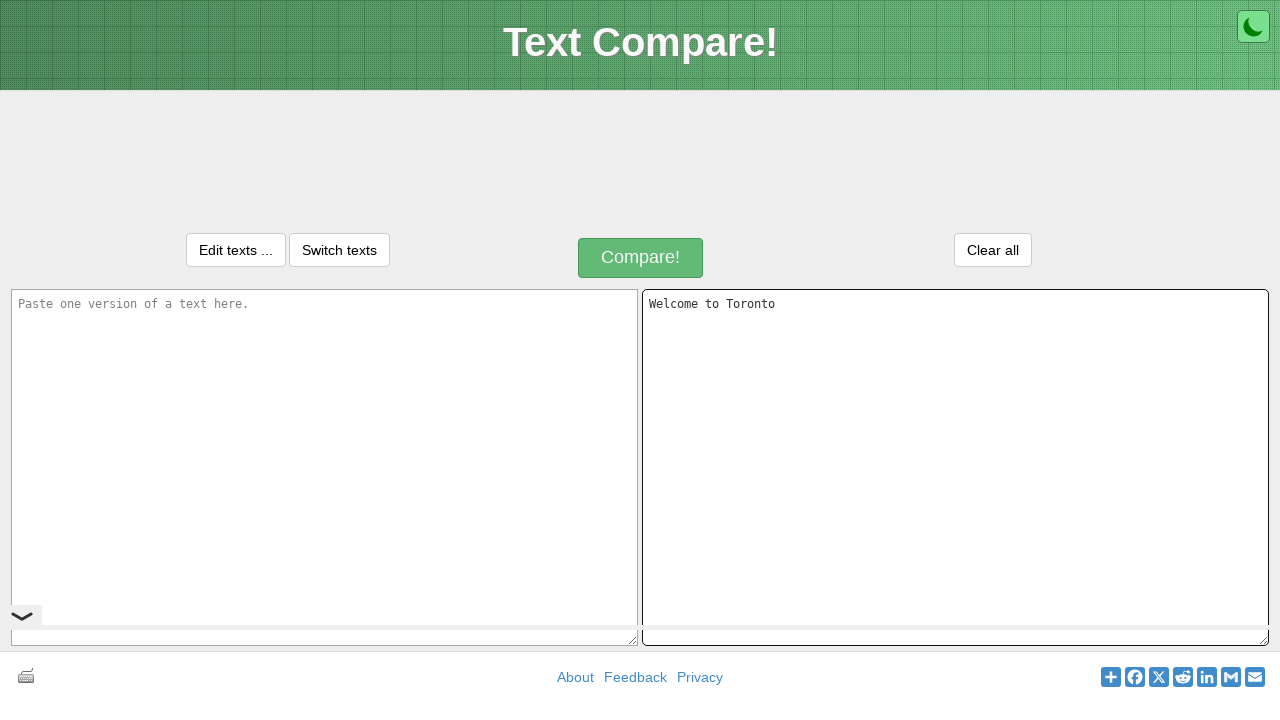

Verification passed: Text was successfully cut from first field and pasted into second field
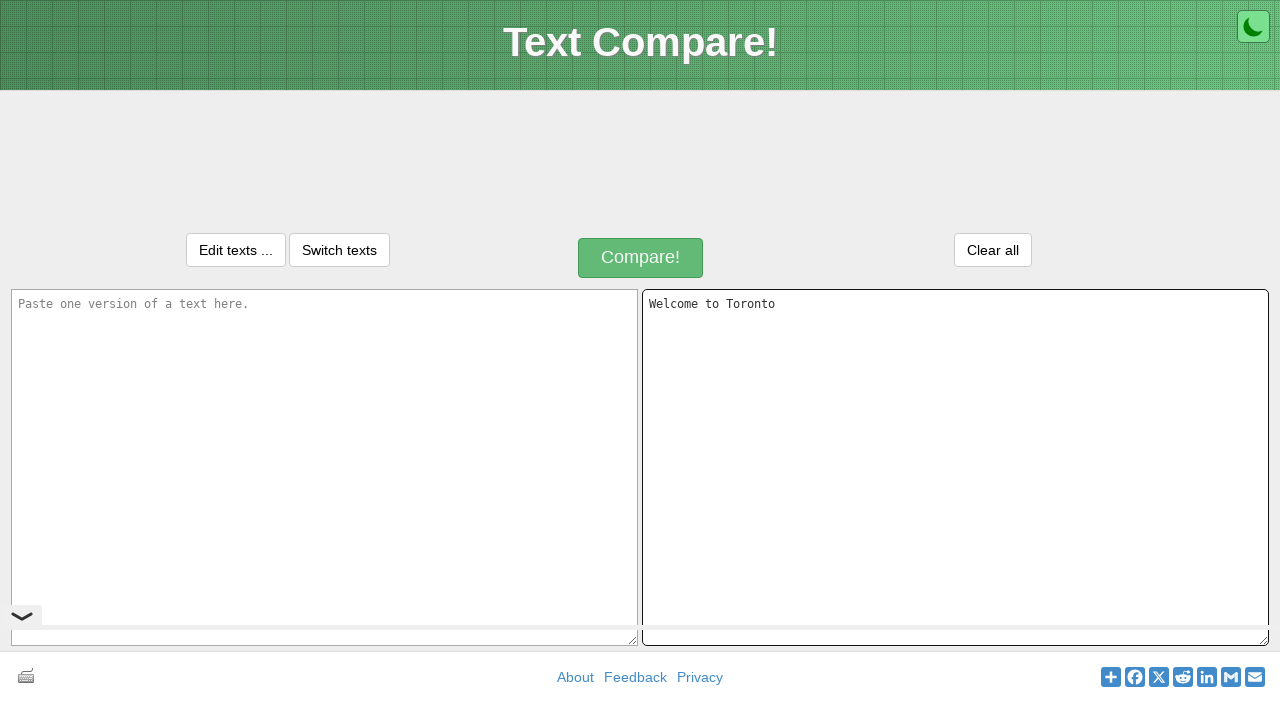

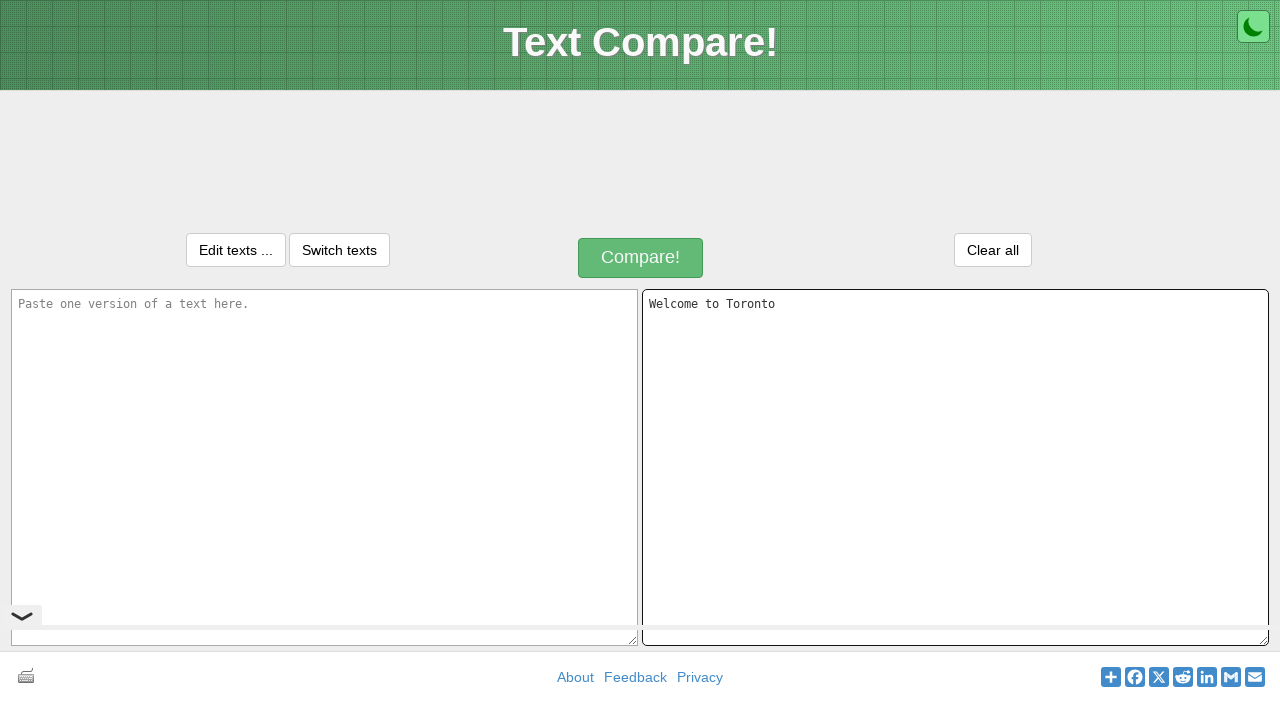